Tests navigation on Dillards website by clicking on the Kids category and verifying the Girls link is displayed

Starting URL: https://www.dillards.com/

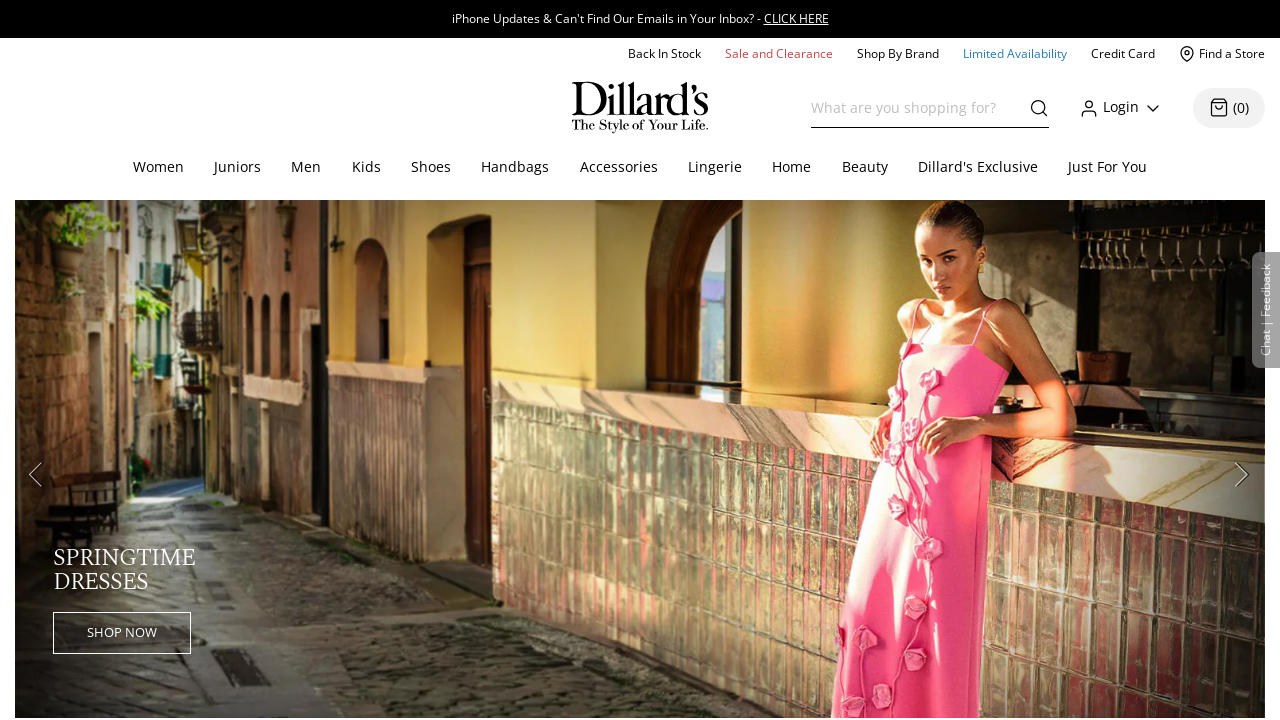

Clicked on Kids category at (366, 168) on #topcat_Kids
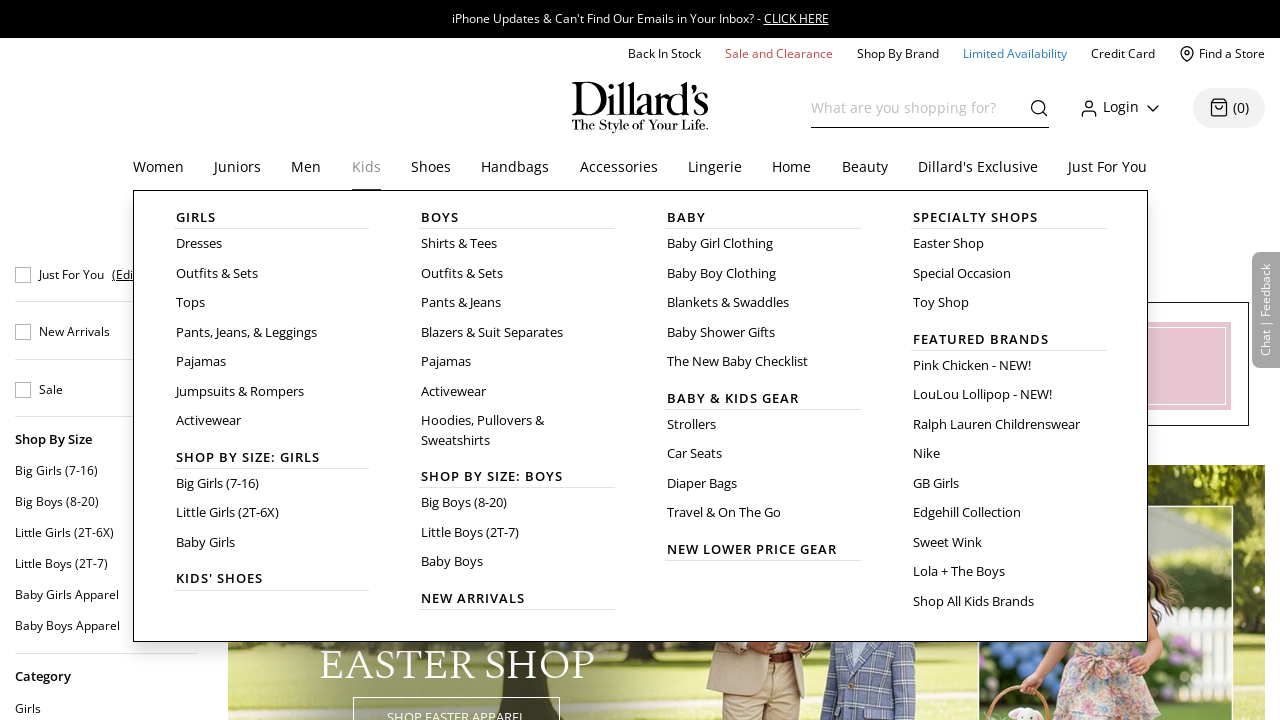

Girls link is displayed and visible
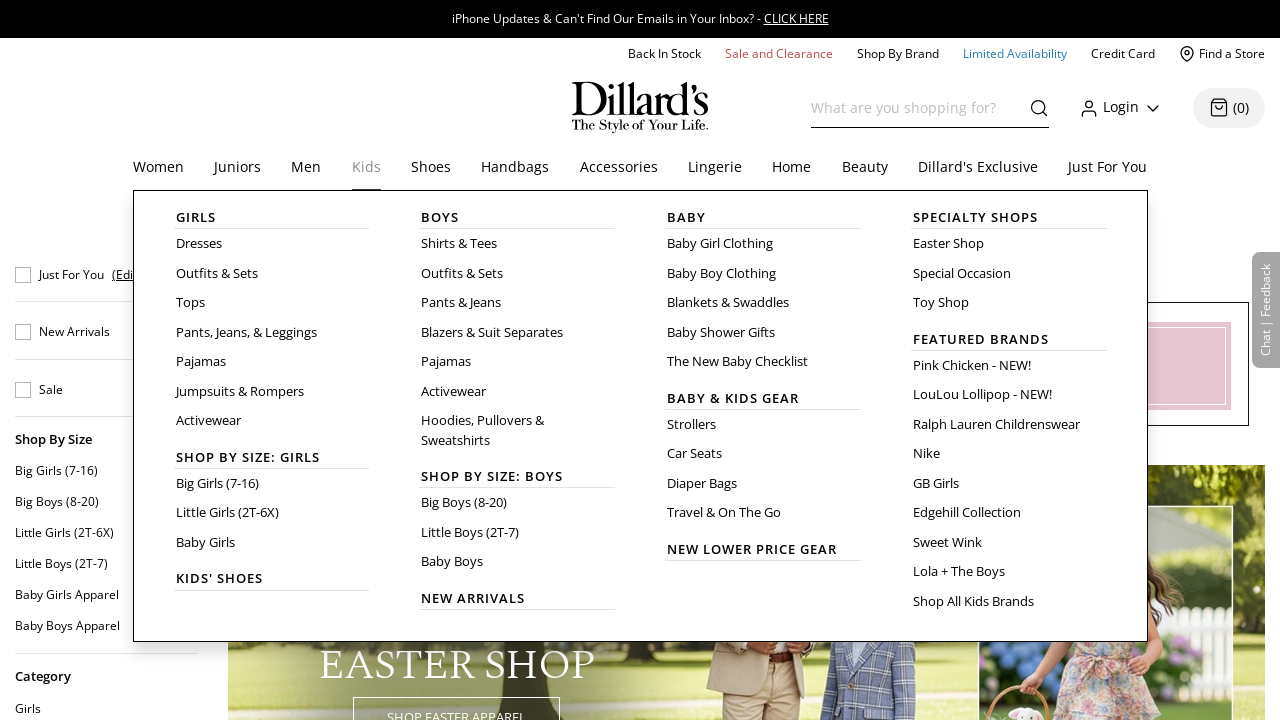

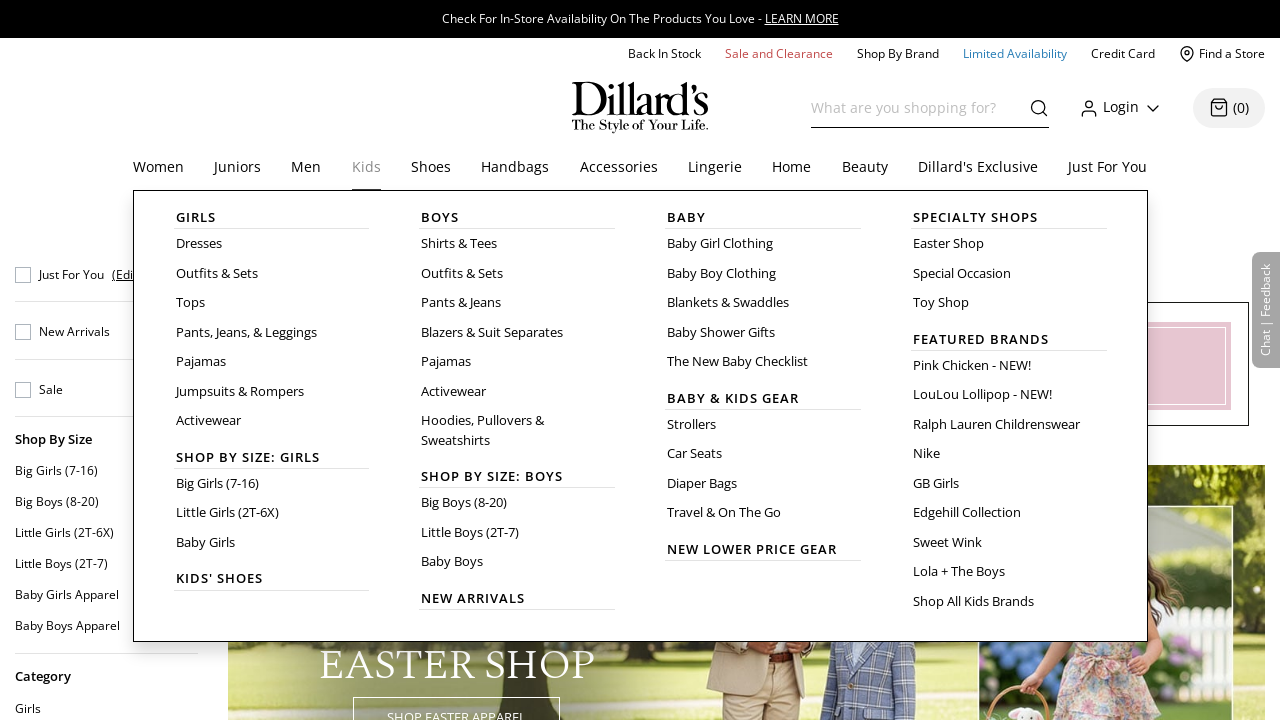